Searches a table for a cell containing '15' and enters True or False based on whether it exists

Starting URL: https://obstaclecourse.tricentis.com/Obstacles/41036

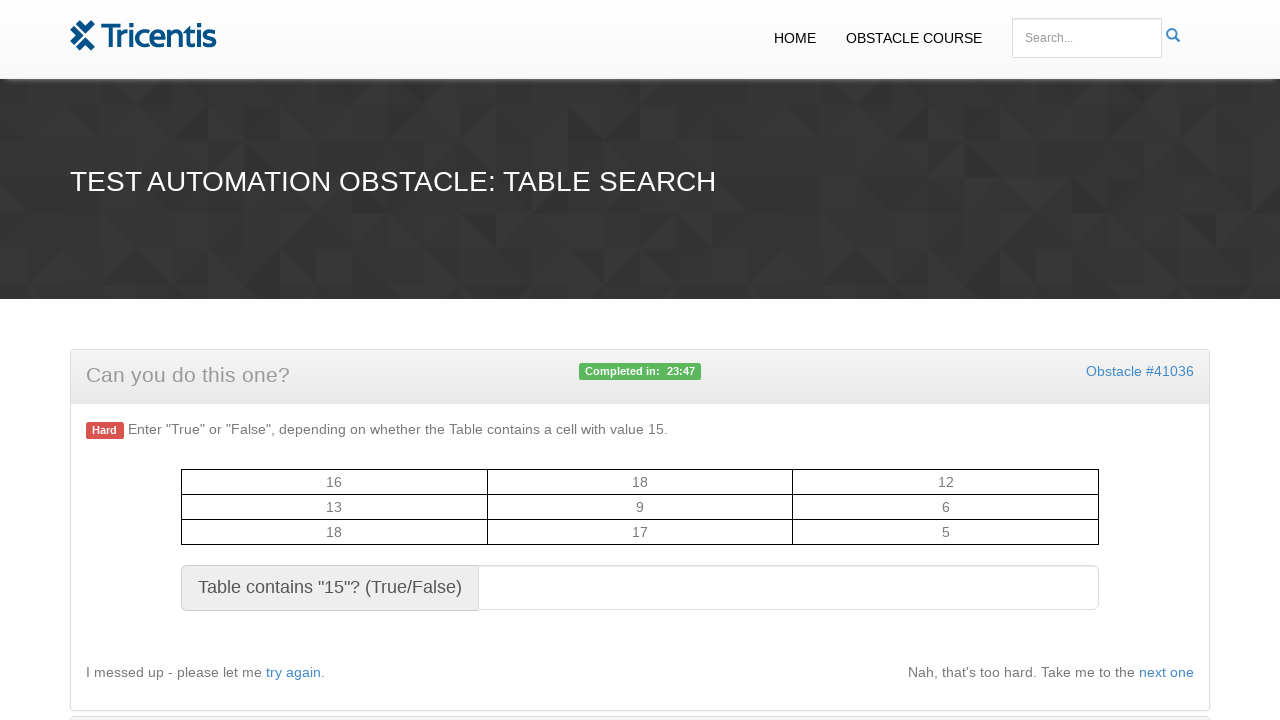

Navigated to obstacle course page
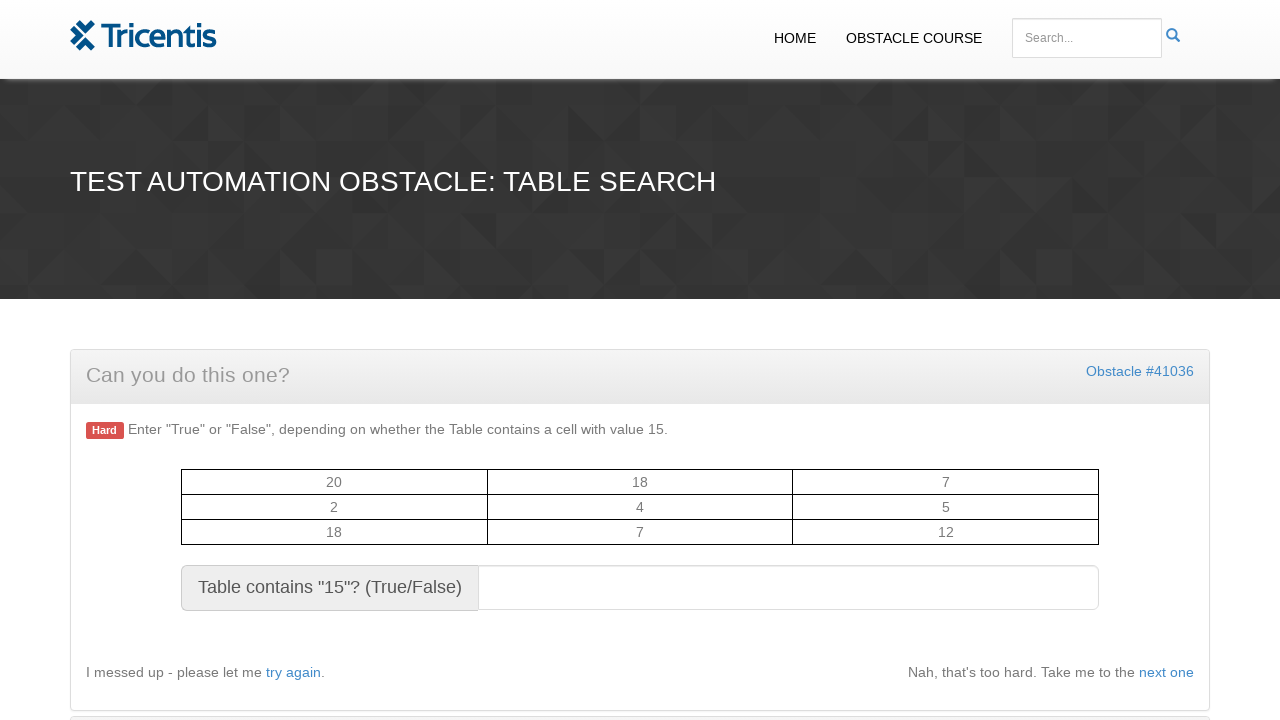

Located all table cells in randomTable
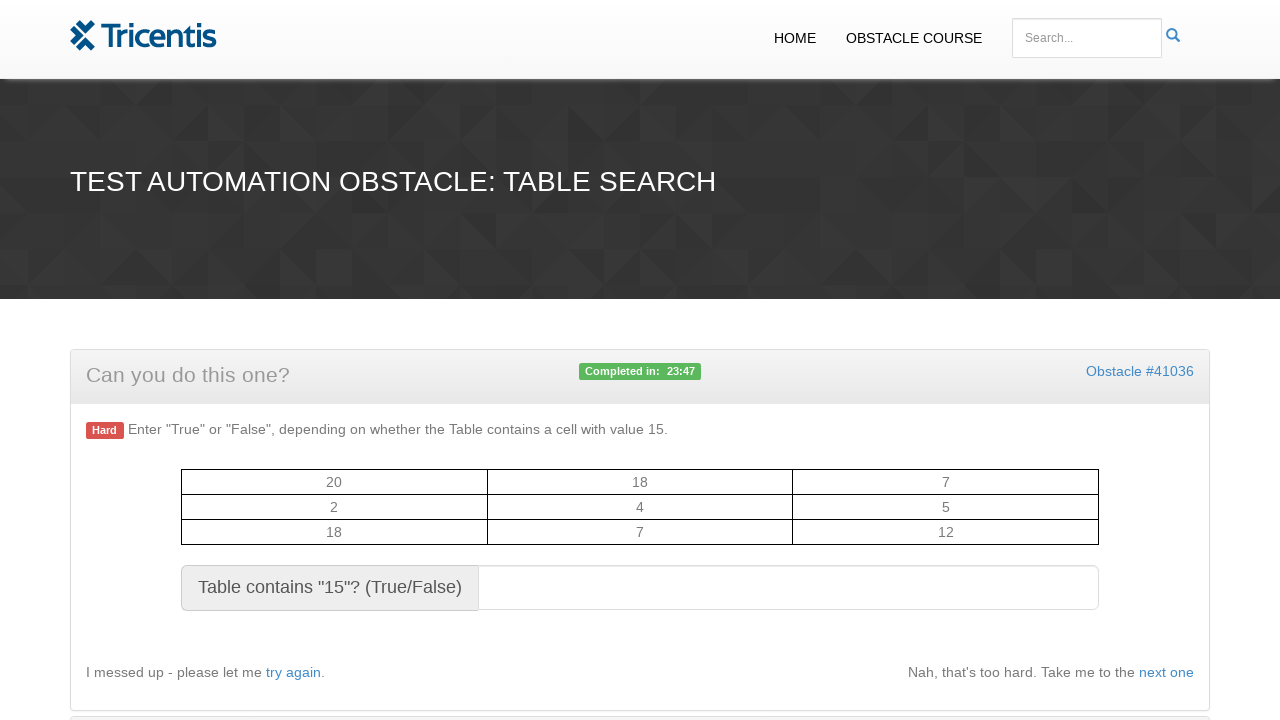

Searched table for cell containing '15' - Found: False
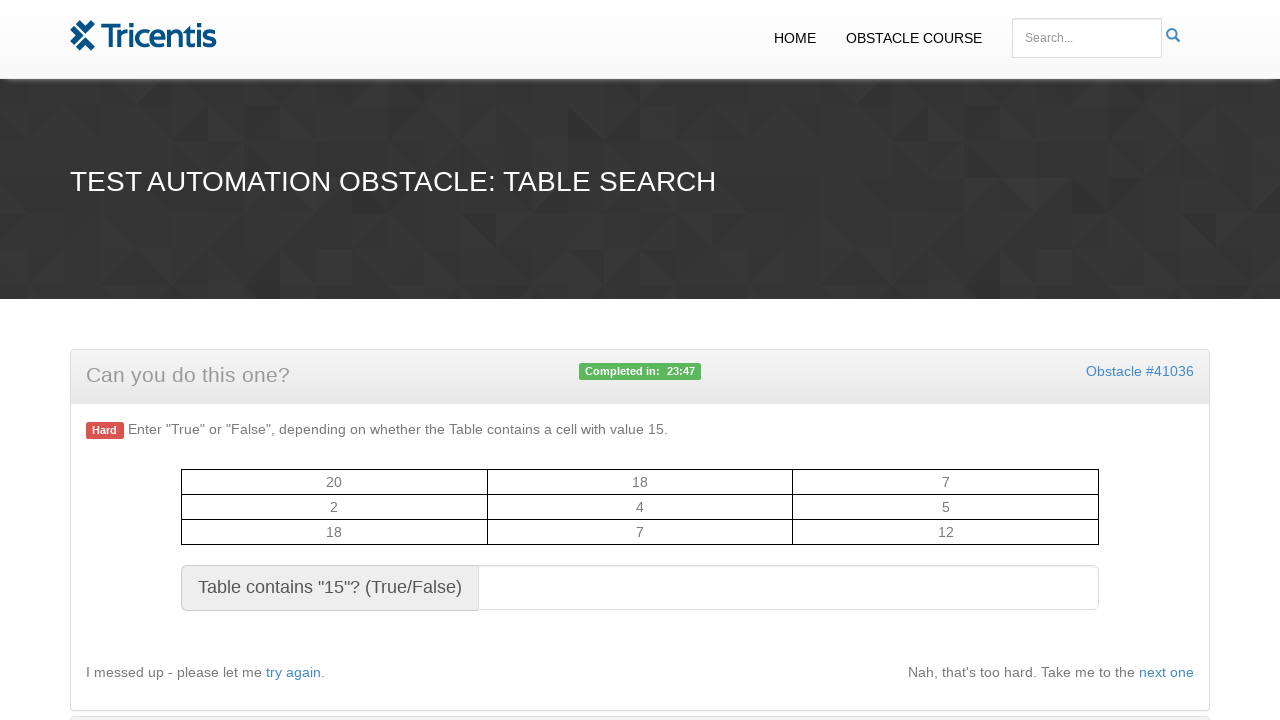

Entered result 'False' in result field on #resulttext
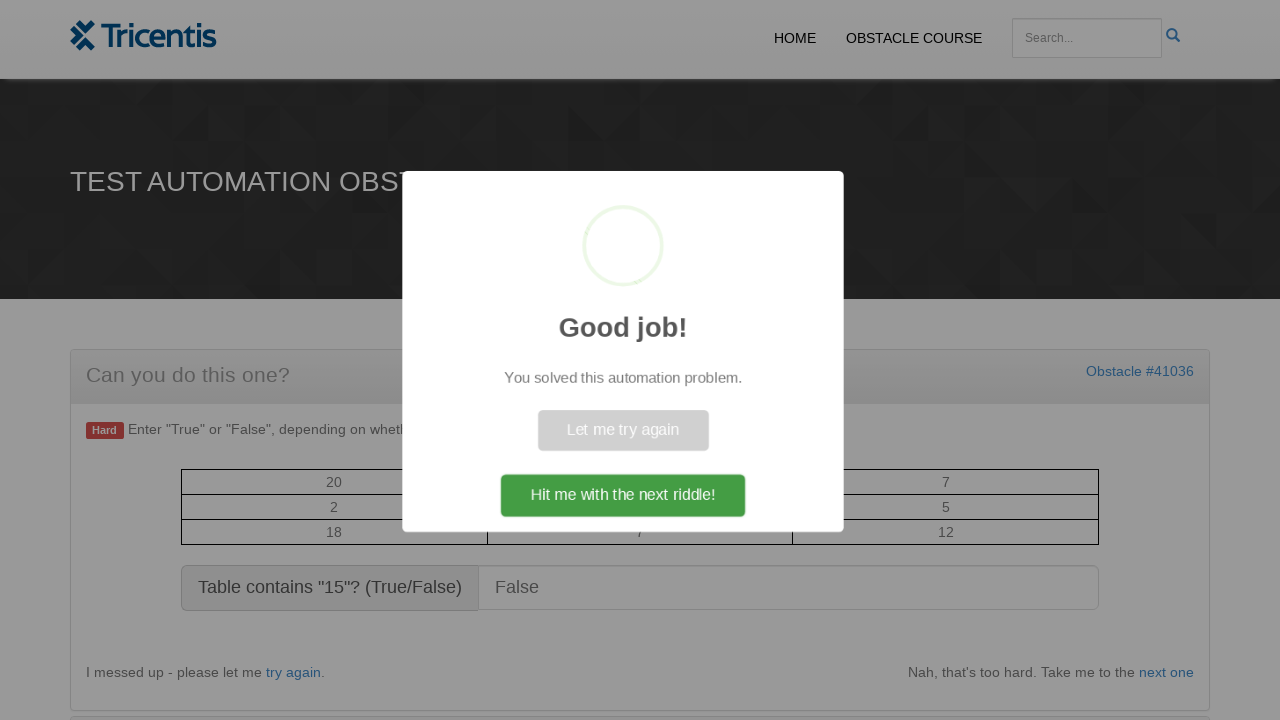

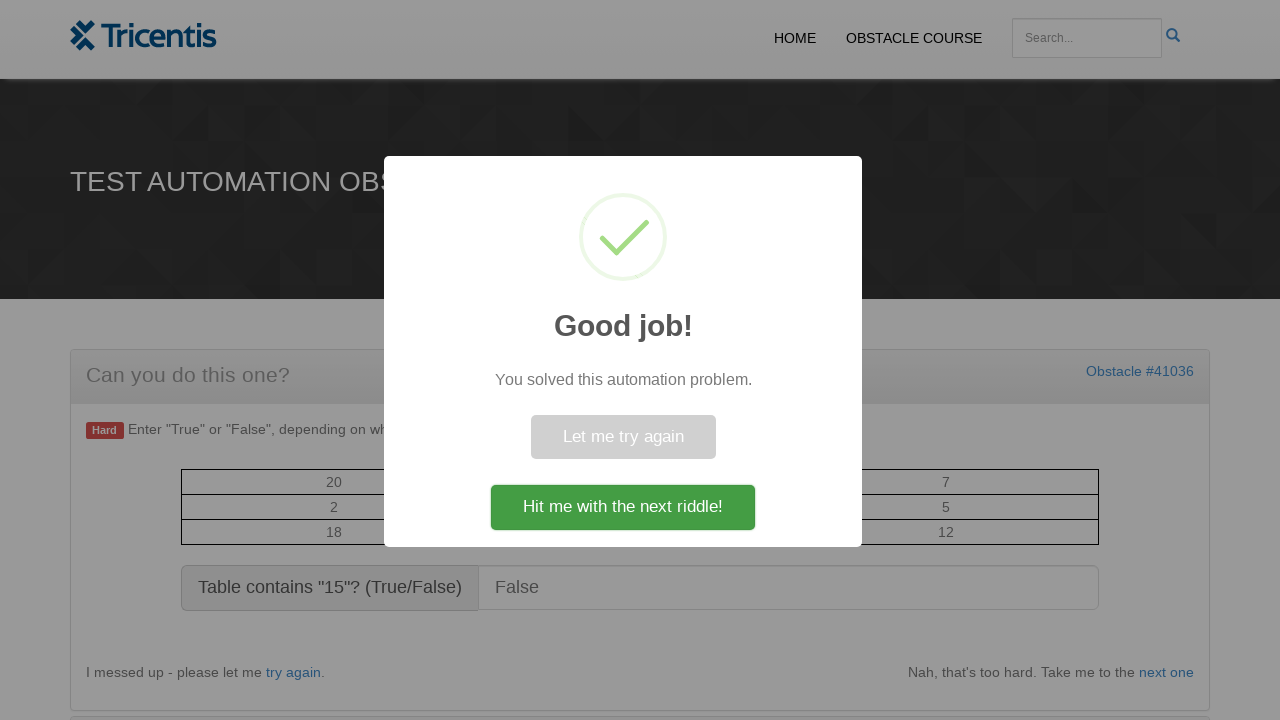